Tests JavaScript alert handling by triggering alerts and confirm dialogs, accepting and dismissing them

Starting URL: https://rahulshettyacademy.com/AutomationPractice/

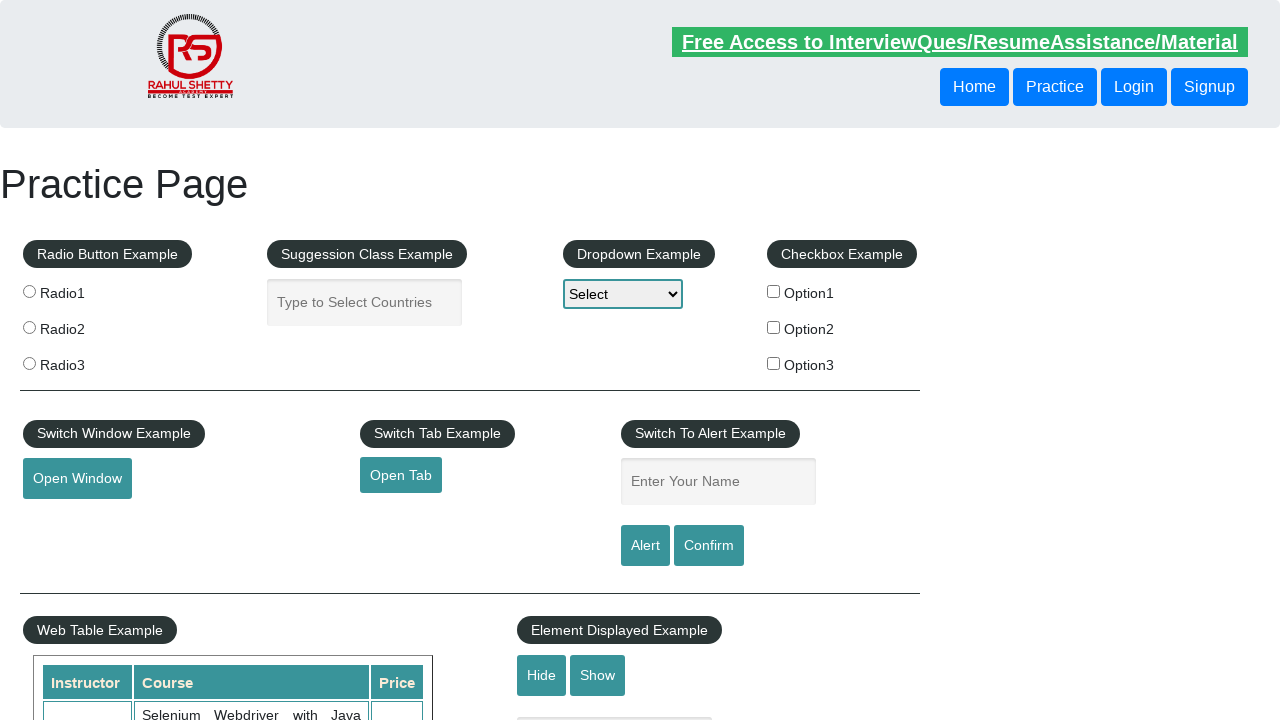

Filled name field with 'Chinmay Bendigeri' on #name
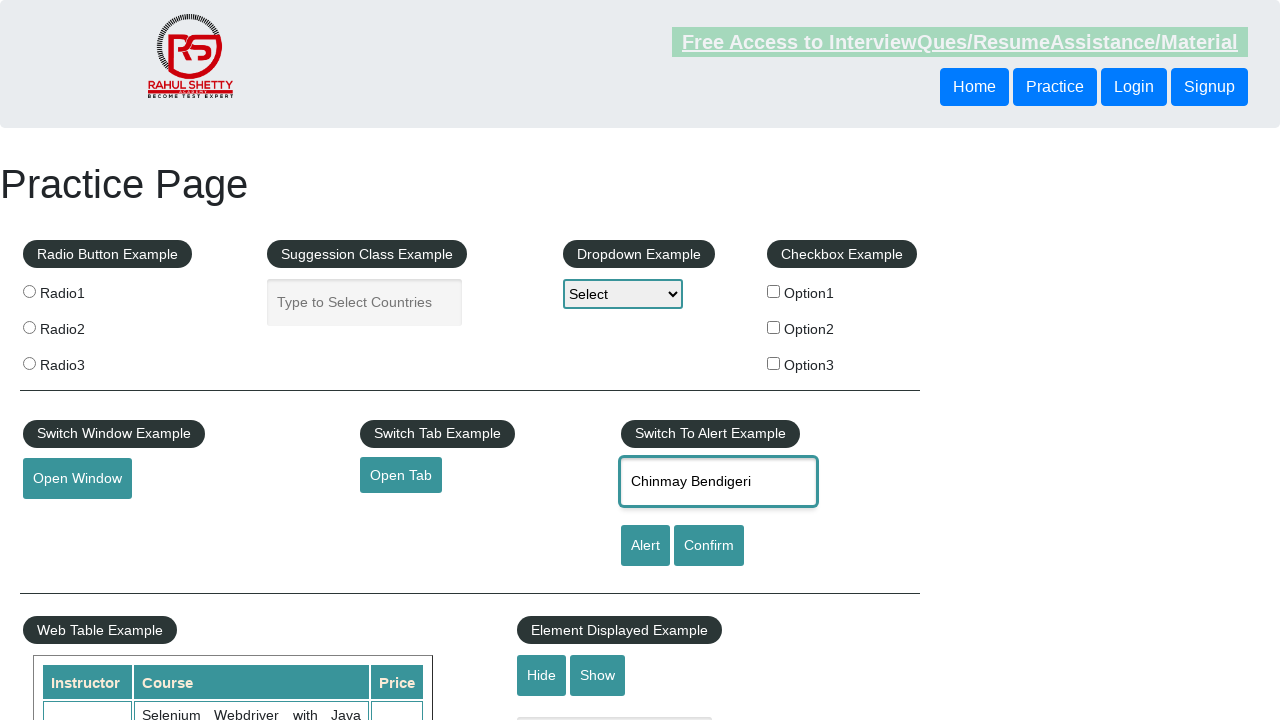

Clicked alert button to trigger JavaScript alert at (645, 546) on #alertbtn
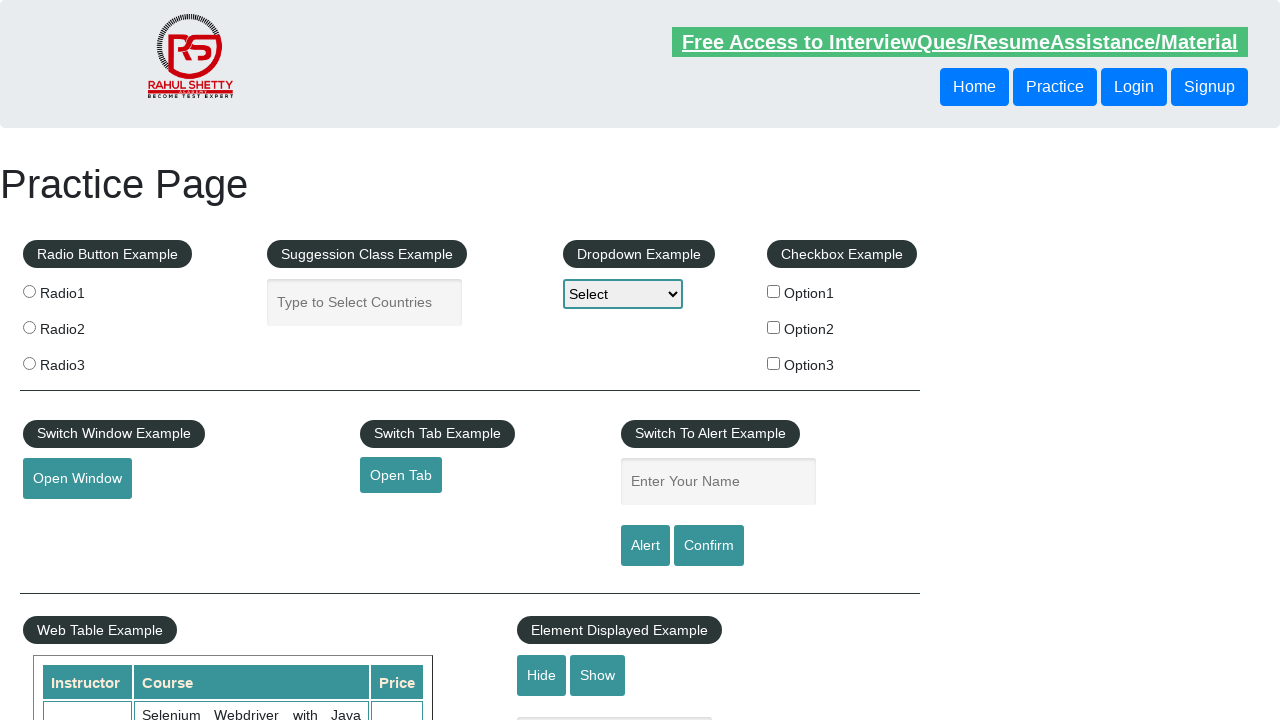

Set up dialog handler to accept alert
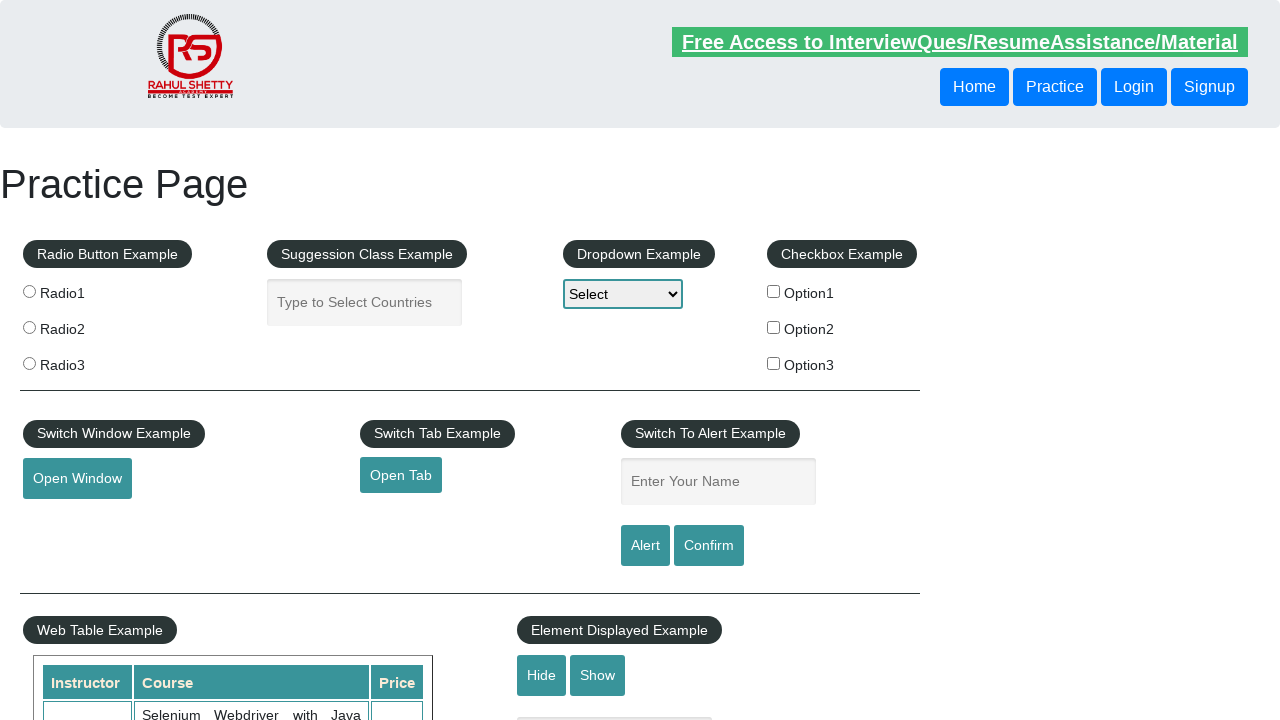

Clicked confirm button to trigger confirm dialog at (709, 546) on #confirmbtn
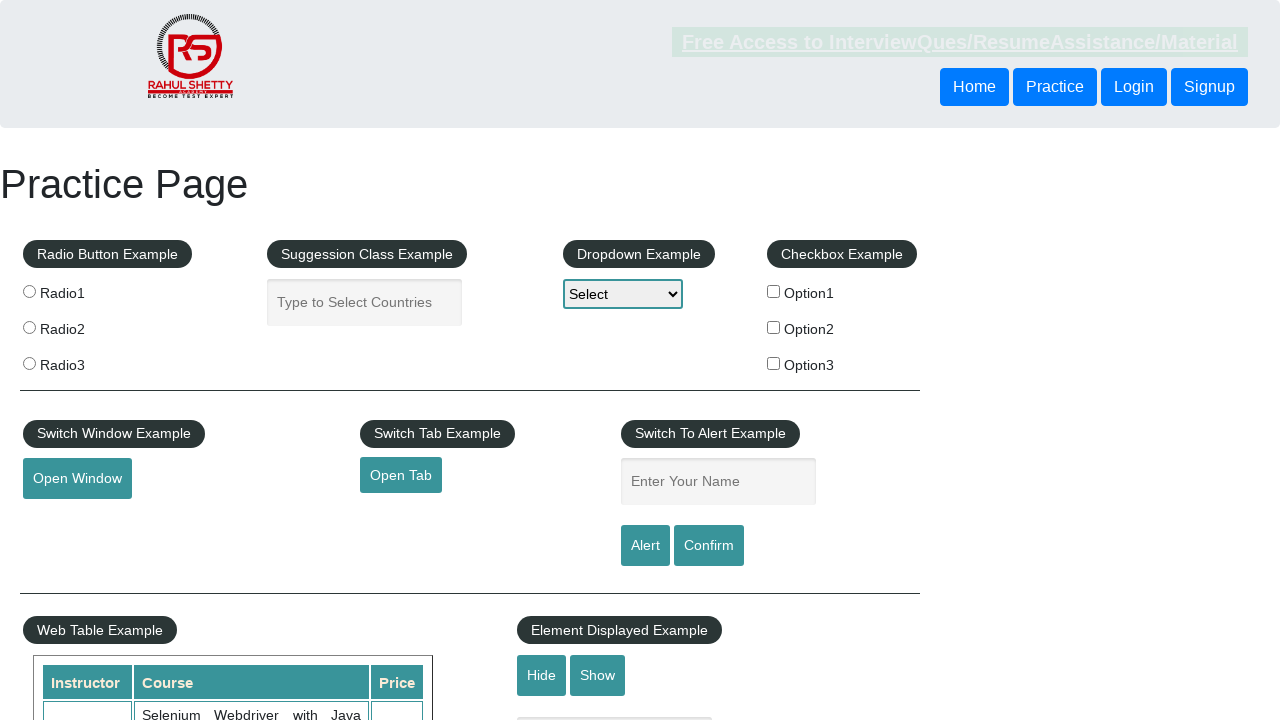

Set up dialog handler to dismiss confirm dialog
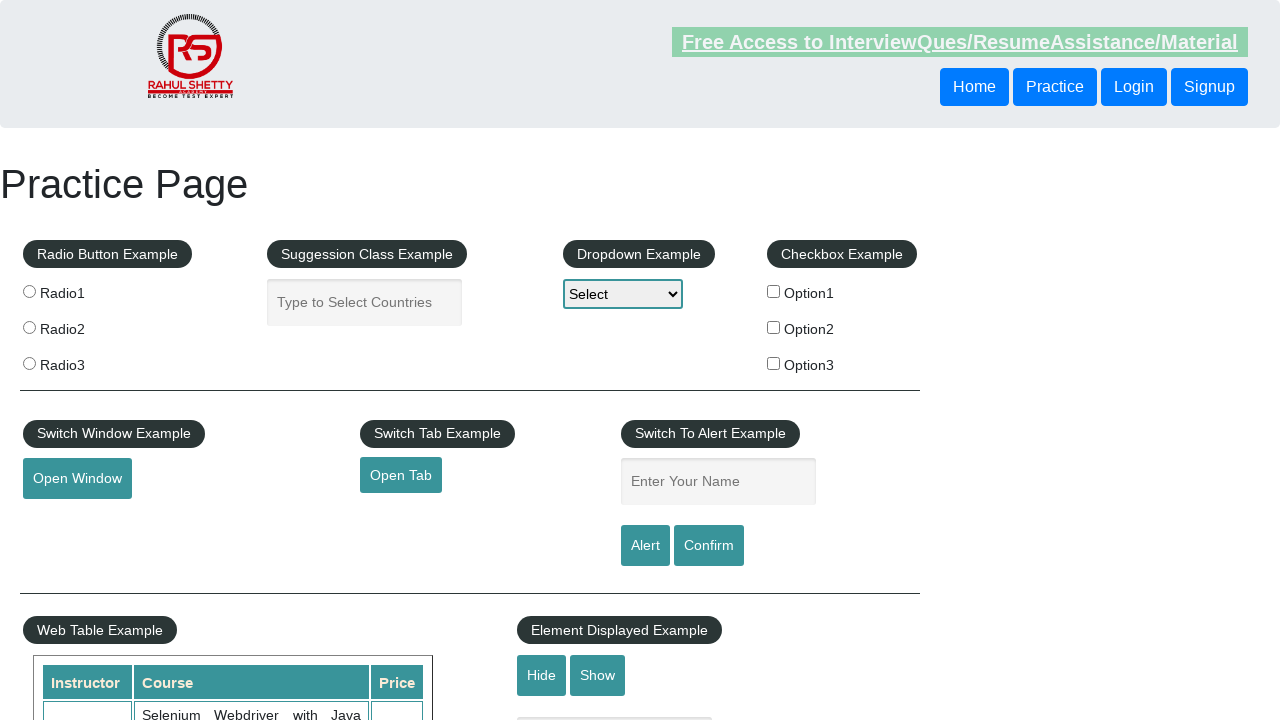

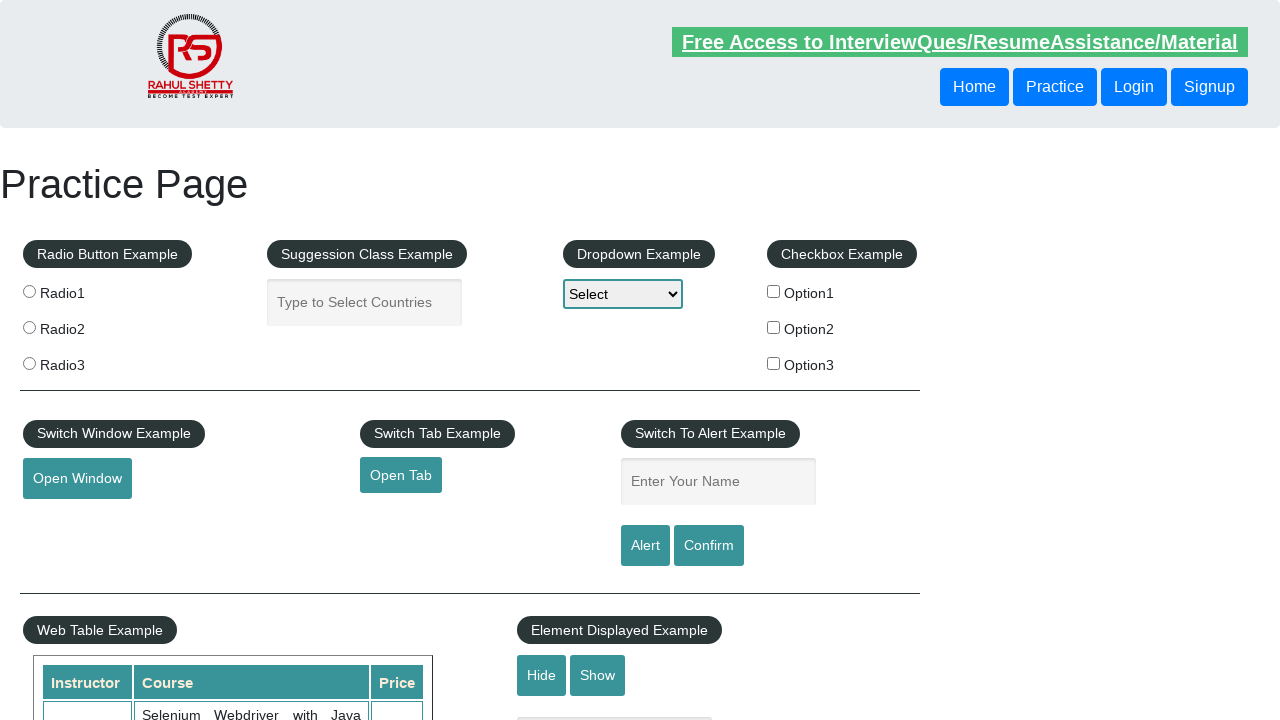